Navigates to Pro Kabaddi standings page and extracts team statistics for Gujarat Giants including matches won and total points

Starting URL: https://www.prokabaddi.com/standings

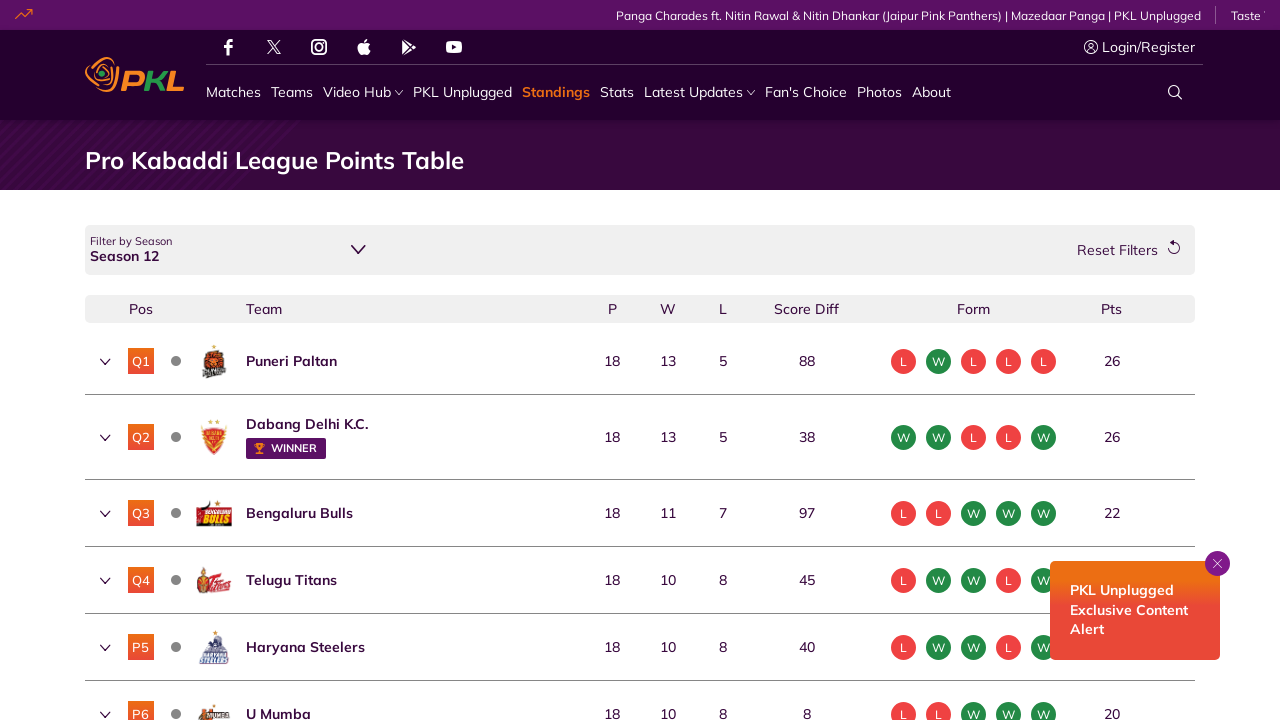

Waited for Gujarat Giants element to be visible in standings table
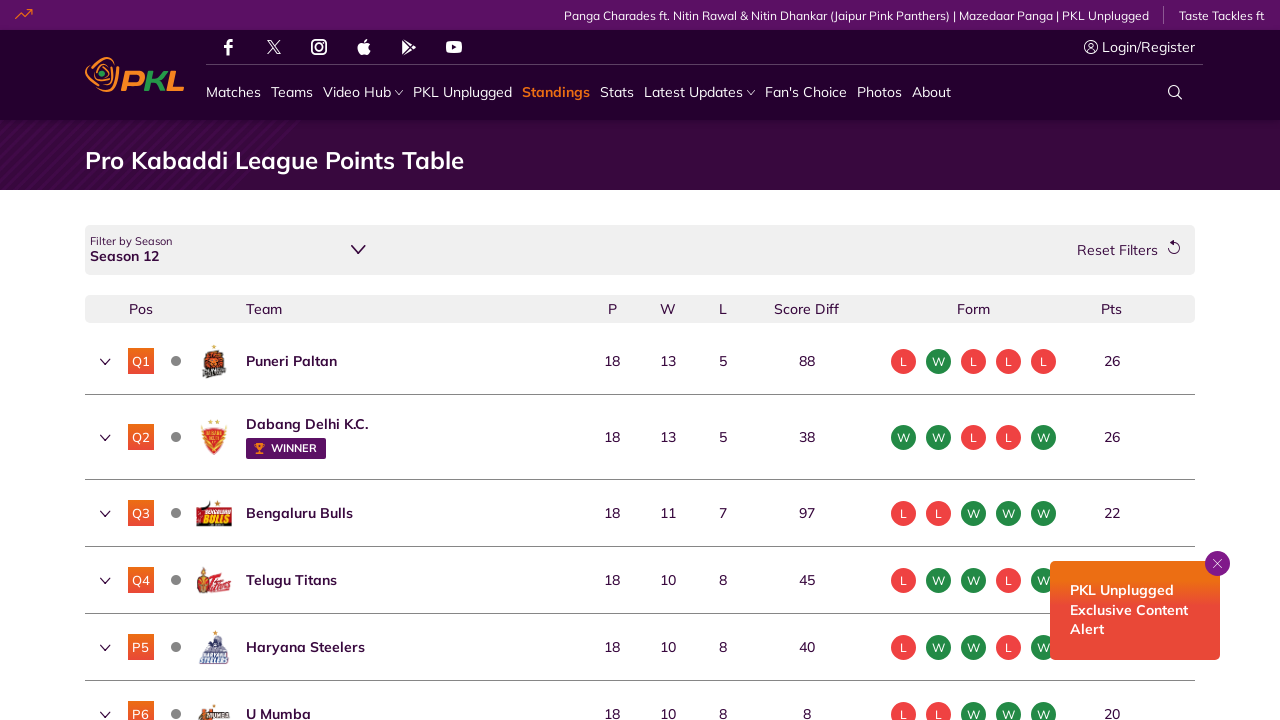

Located matches won element for Gujarat Giants
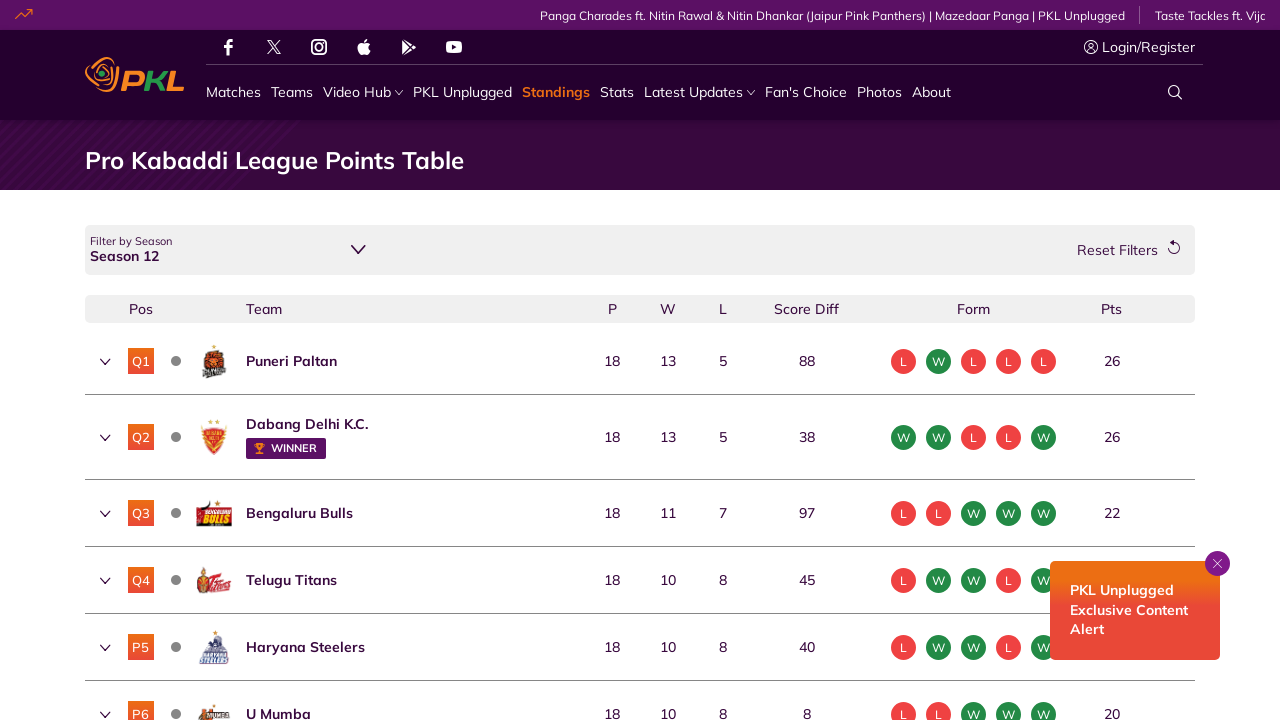

Extracted matches won text: 6
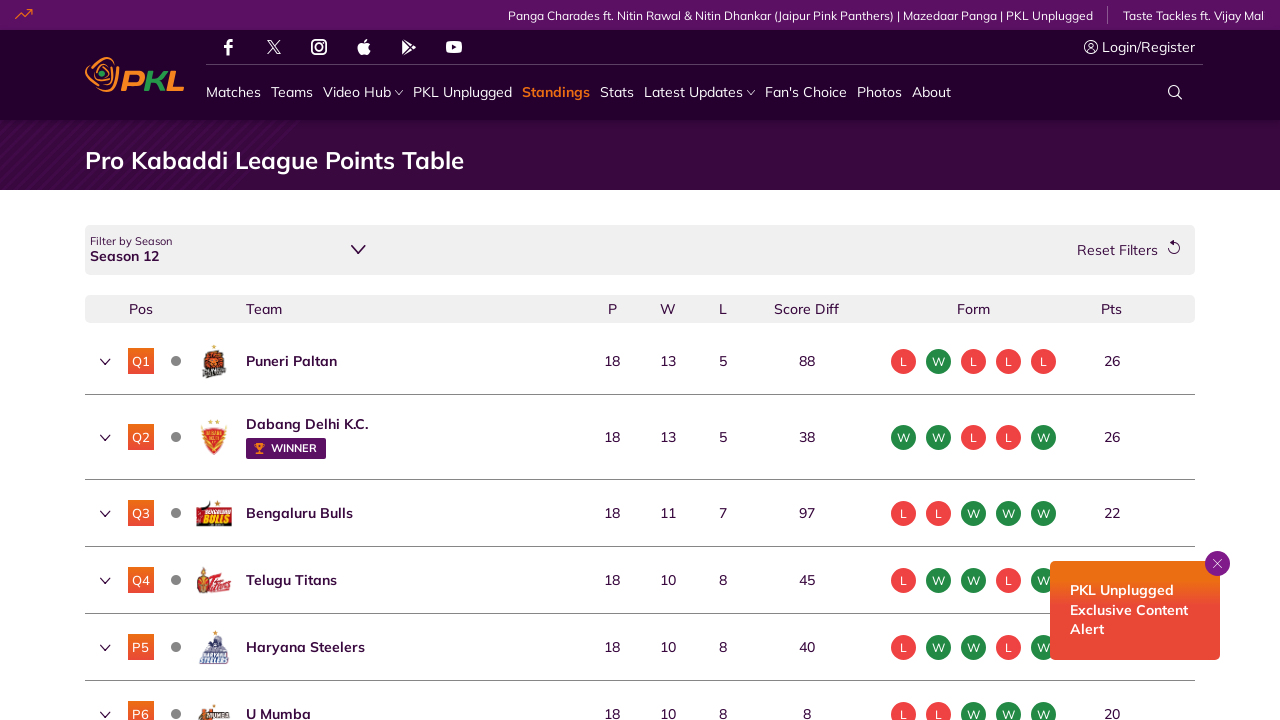

Located total points element for Gujarat Giants
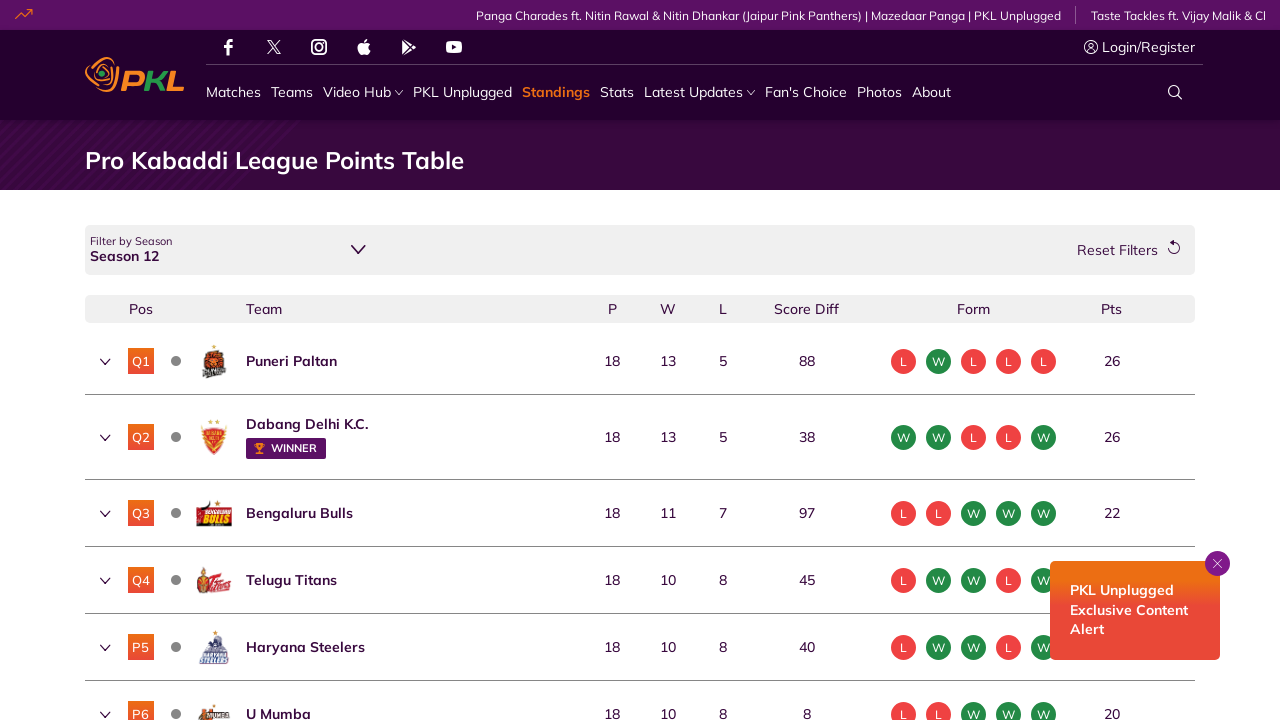

Extracted total points text: 12
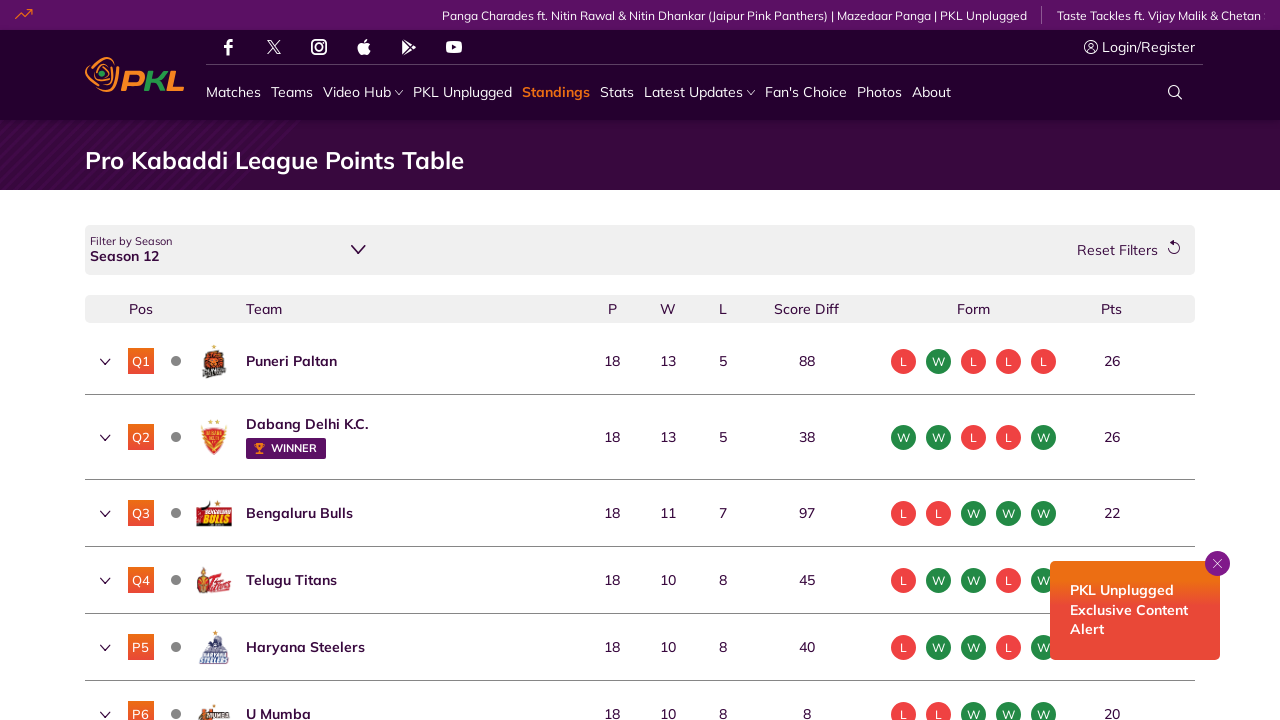

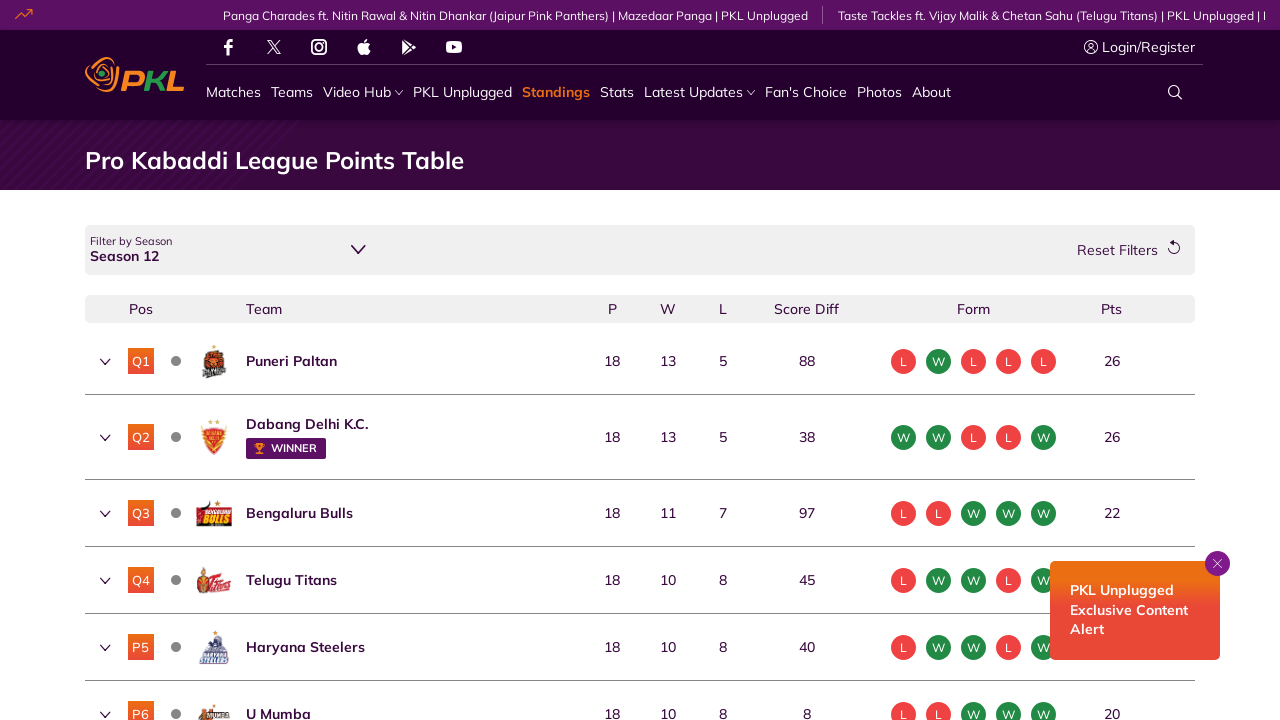